Tests browser window functionality on DemoQA by navigating to the Alerts, Frame & Windows section, clicking on Browser Windows submenu, and clicking a button to open a new browser window.

Starting URL: https://demoqa.com/text-box

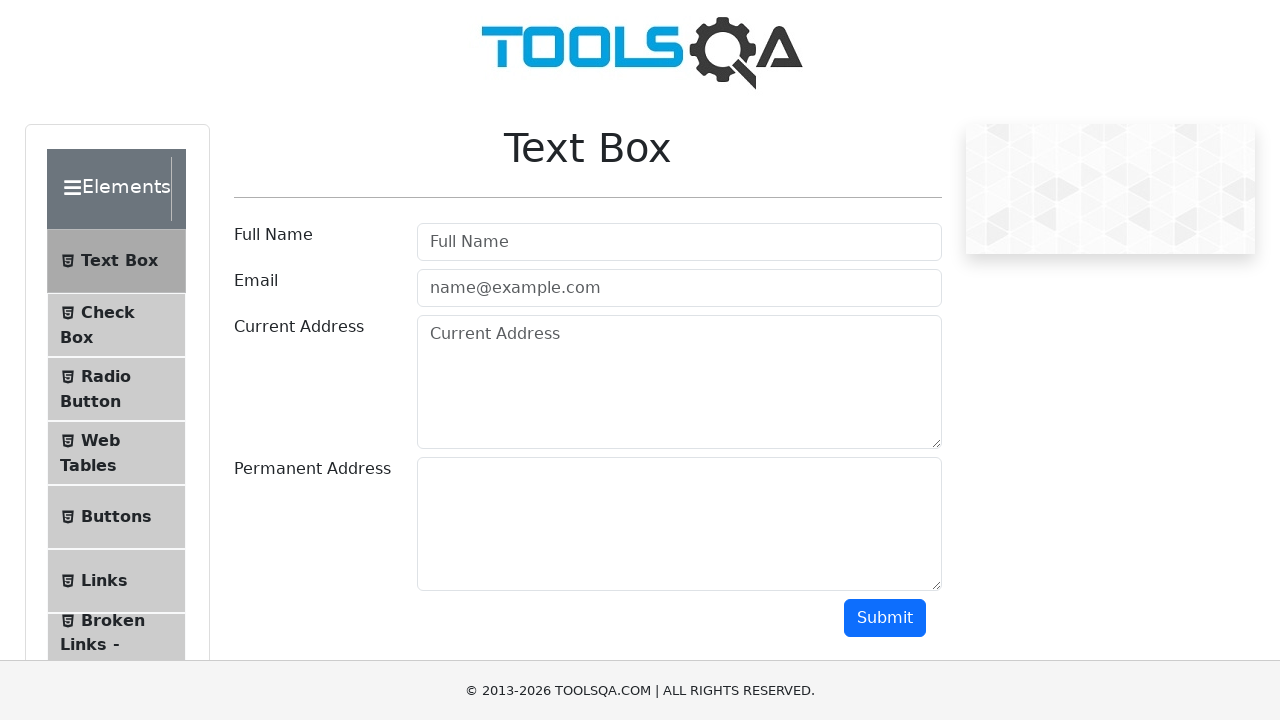

Clicked on 'Alerts, Frame & Windows' section in the sidebar at (107, 360) on xpath=//div[text()='Alerts, Frame & Windows']
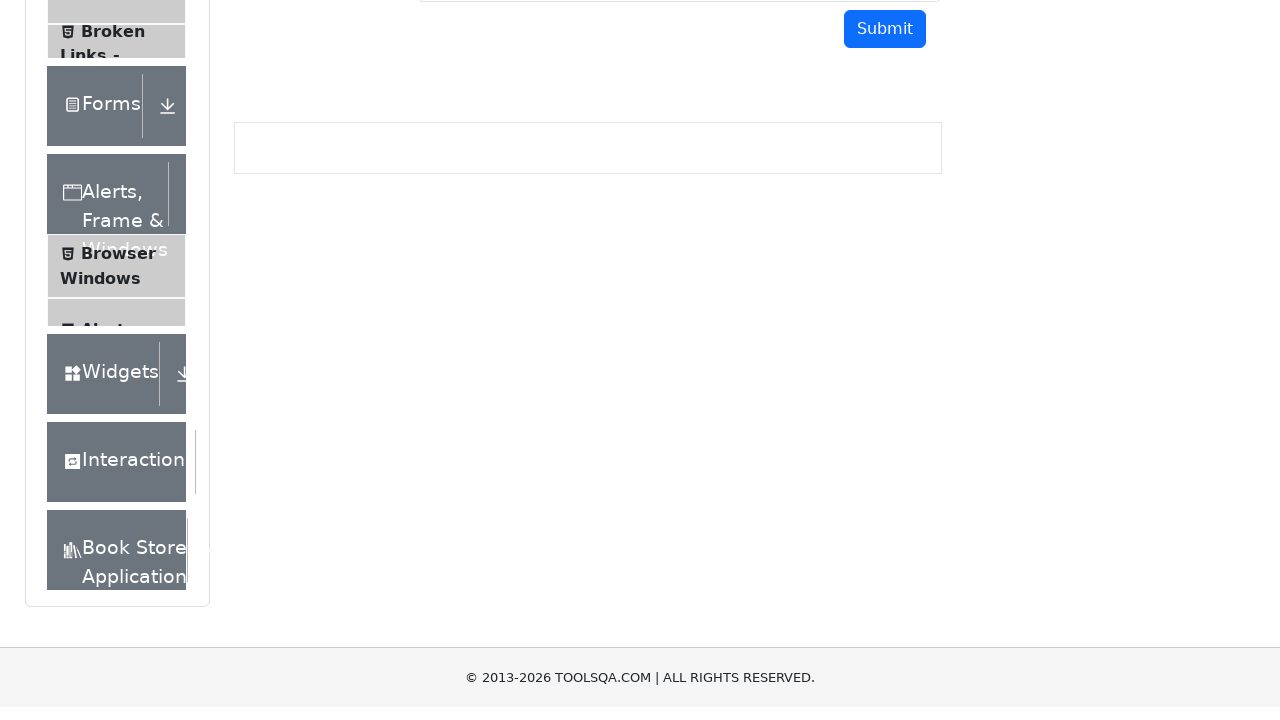

Waited for 'Browser Windows' submenu to appear
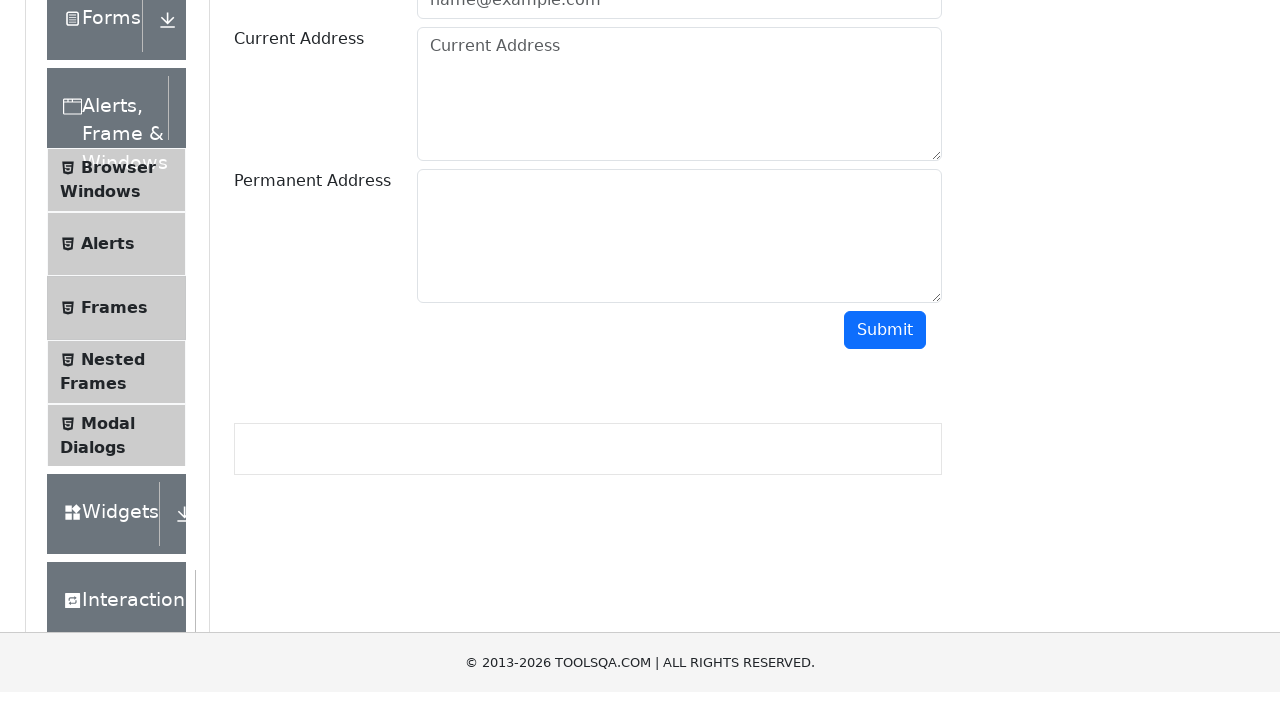

Clicked on 'Browser Windows' submenu at (118, 196) on xpath=//span[text()='Browser Windows']
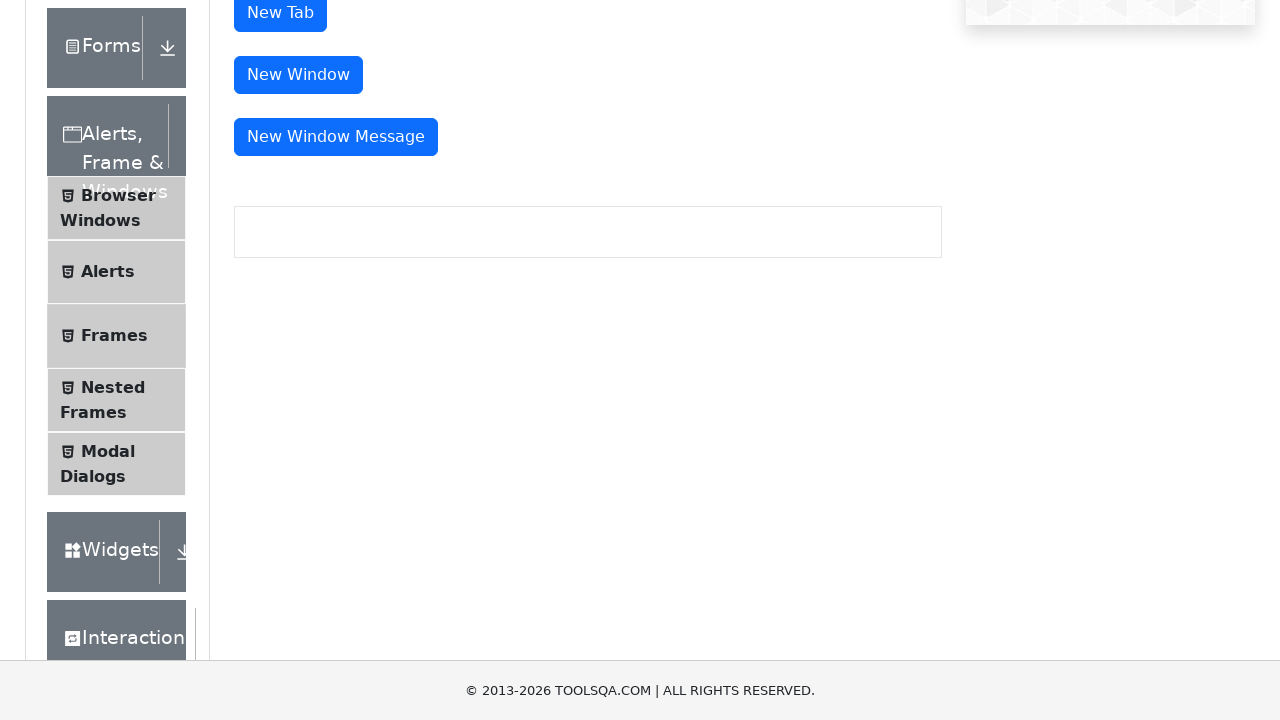

Waited for 'New Window' button to be visible
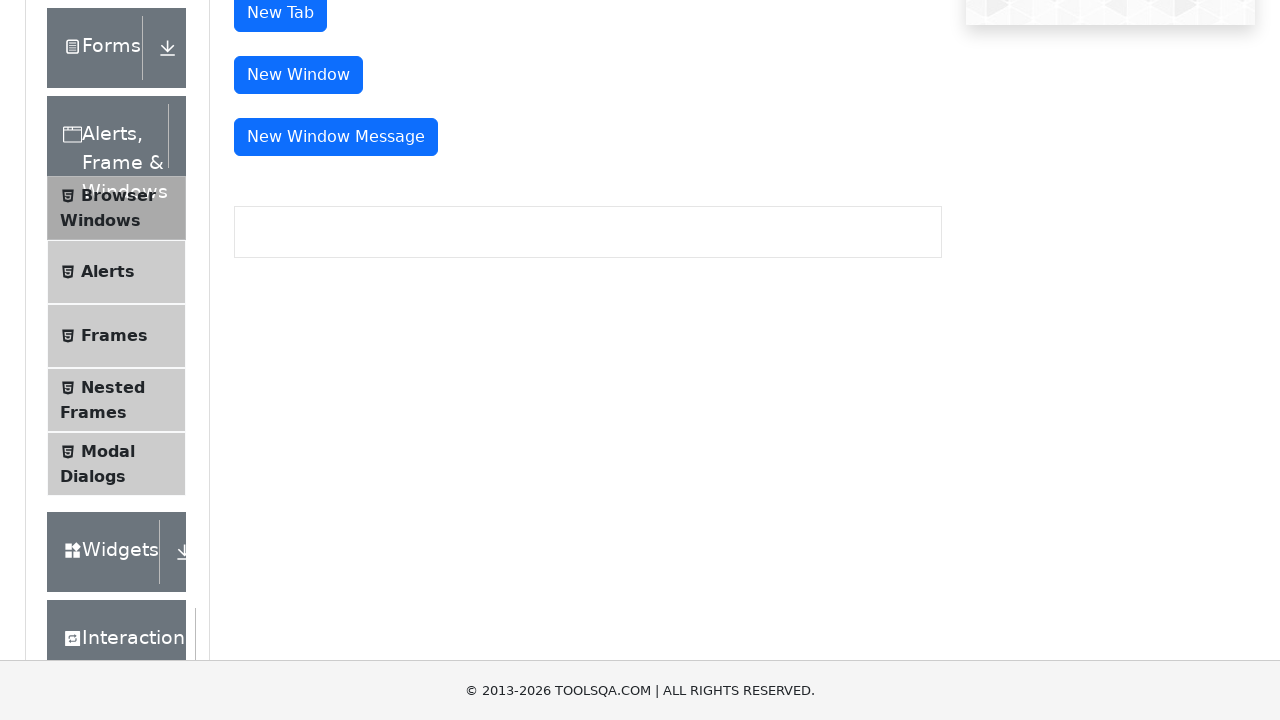

Clicked 'New Window' button to open a new browser window at (298, 75) on #windowButton
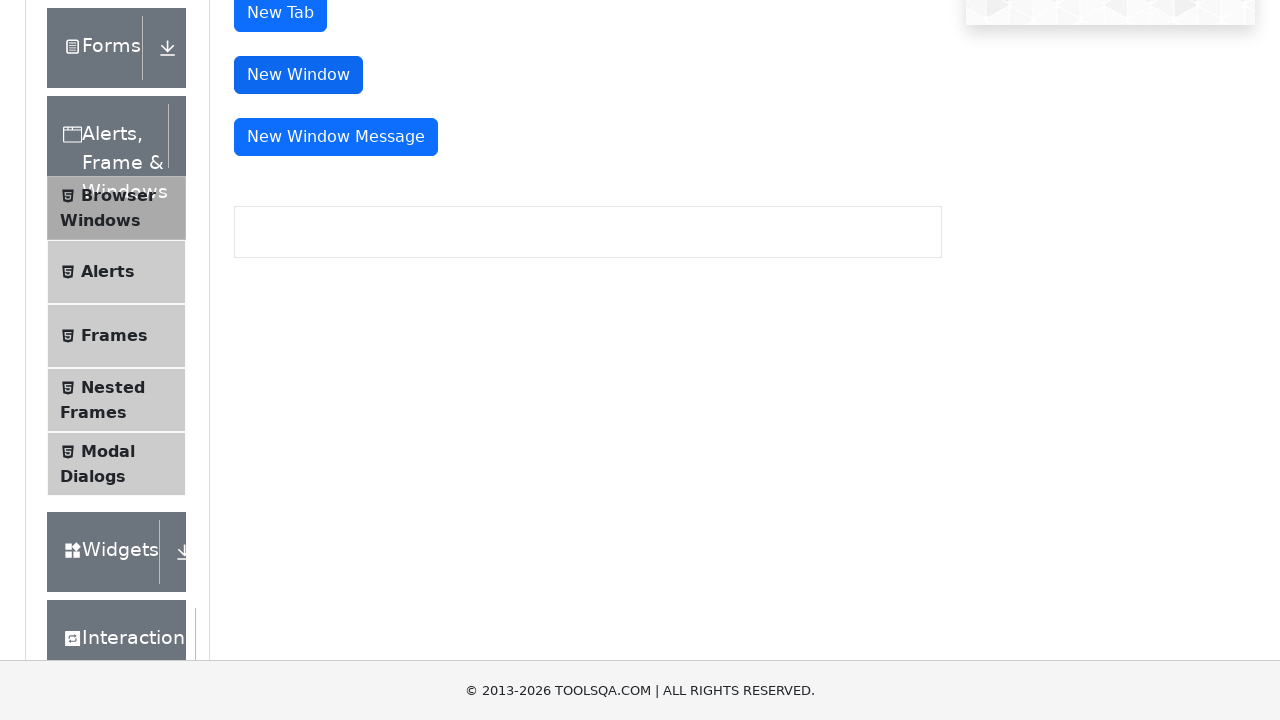

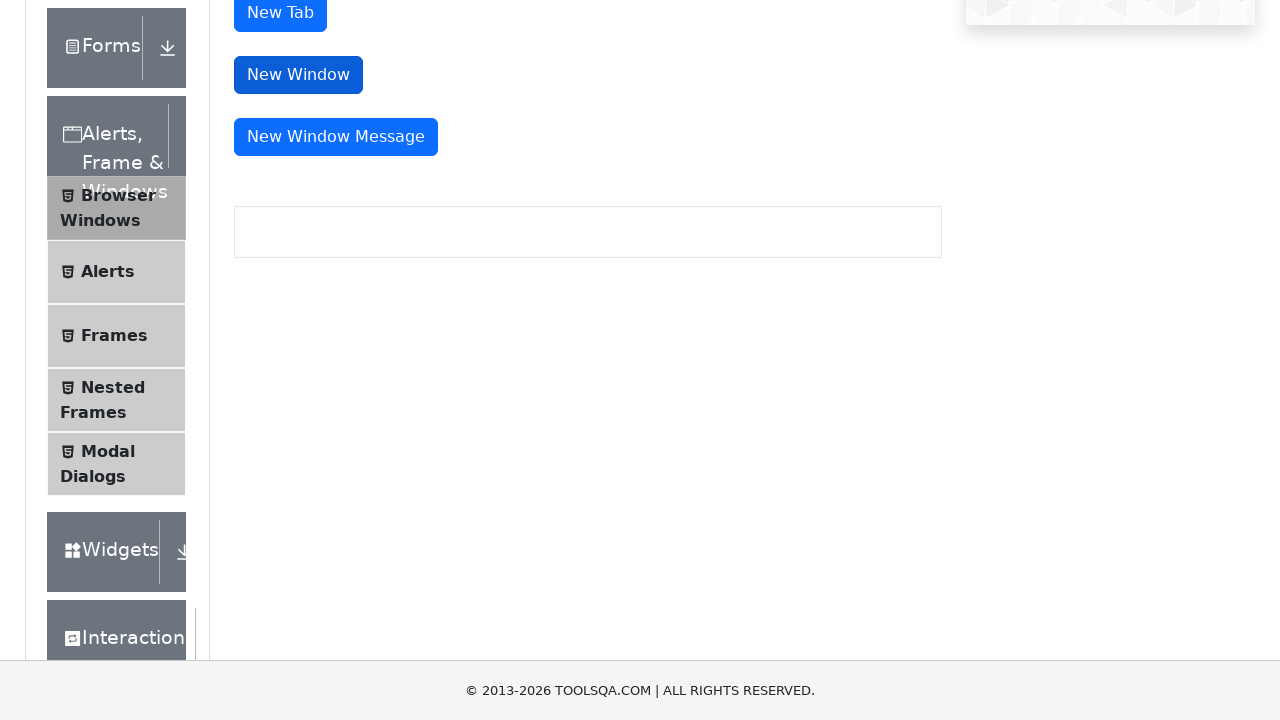